Tests that the Clear completed button is hidden when no items are completed

Starting URL: https://demo.playwright.dev/todomvc

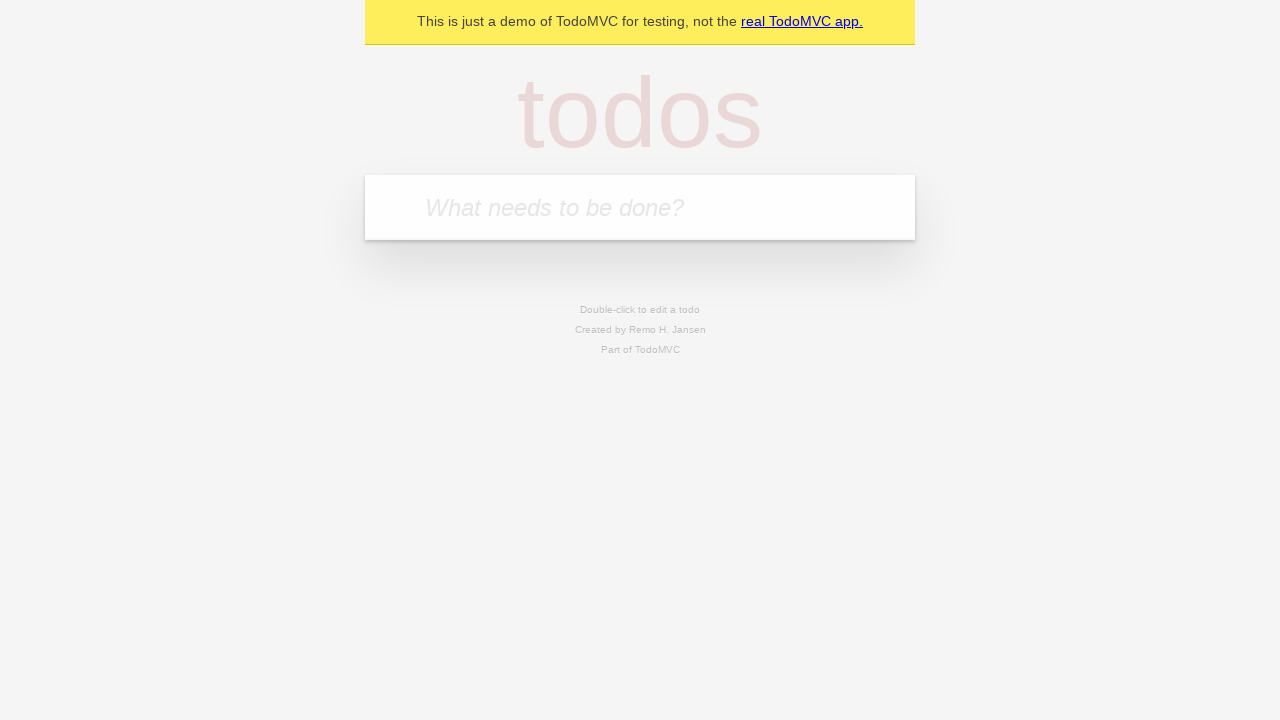

Filled todo input with 'buy some cheese' on internal:attr=[placeholder="What needs to be done?"i]
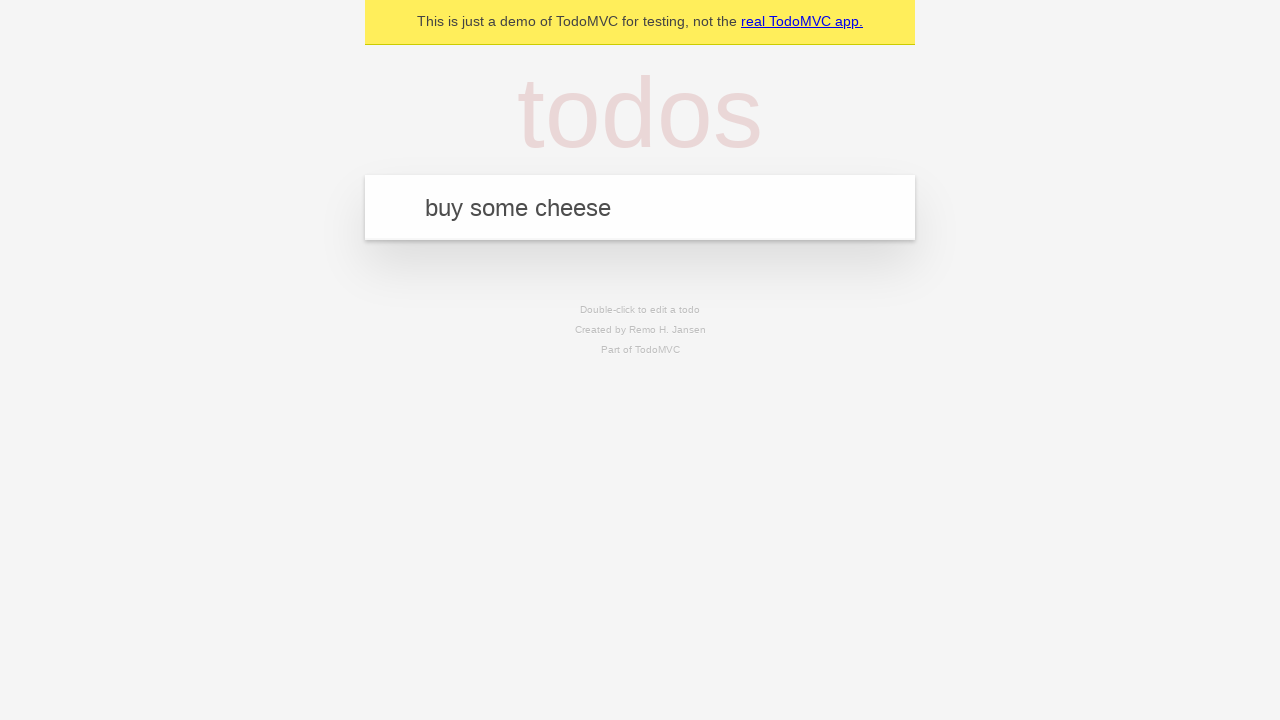

Pressed Enter to add first todo on internal:attr=[placeholder="What needs to be done?"i]
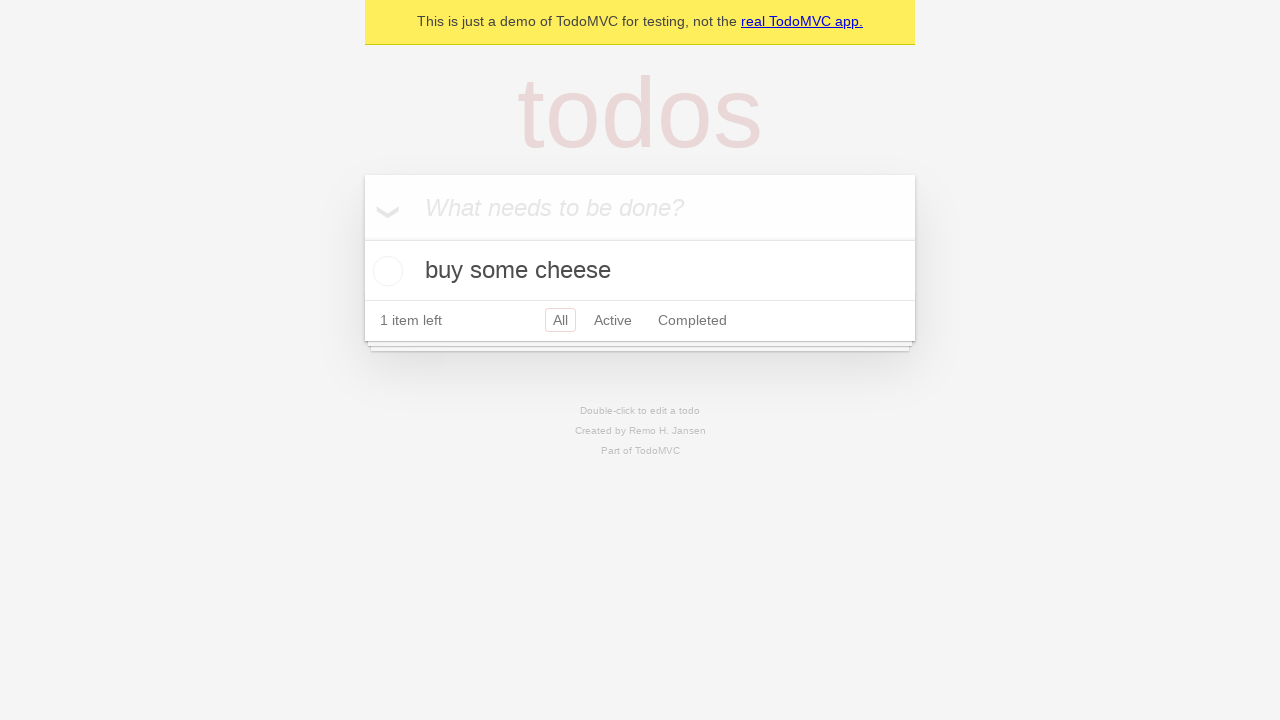

Filled todo input with 'feed the cat' on internal:attr=[placeholder="What needs to be done?"i]
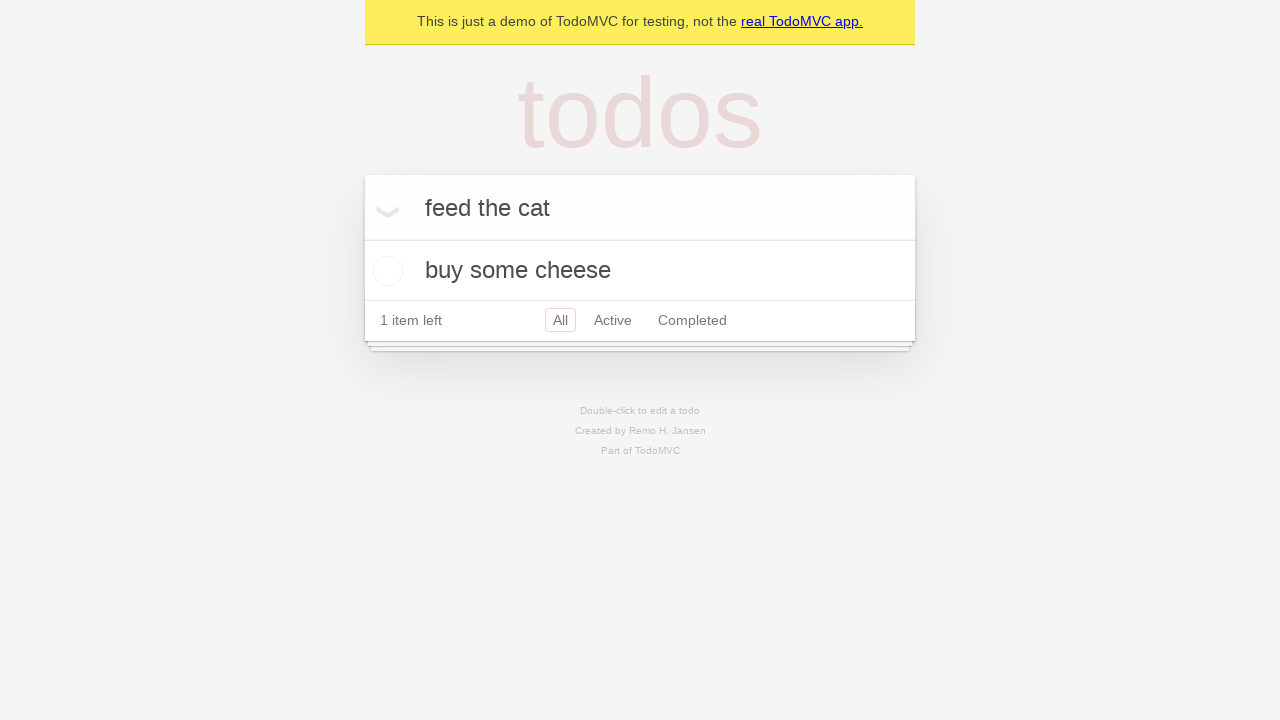

Pressed Enter to add second todo on internal:attr=[placeholder="What needs to be done?"i]
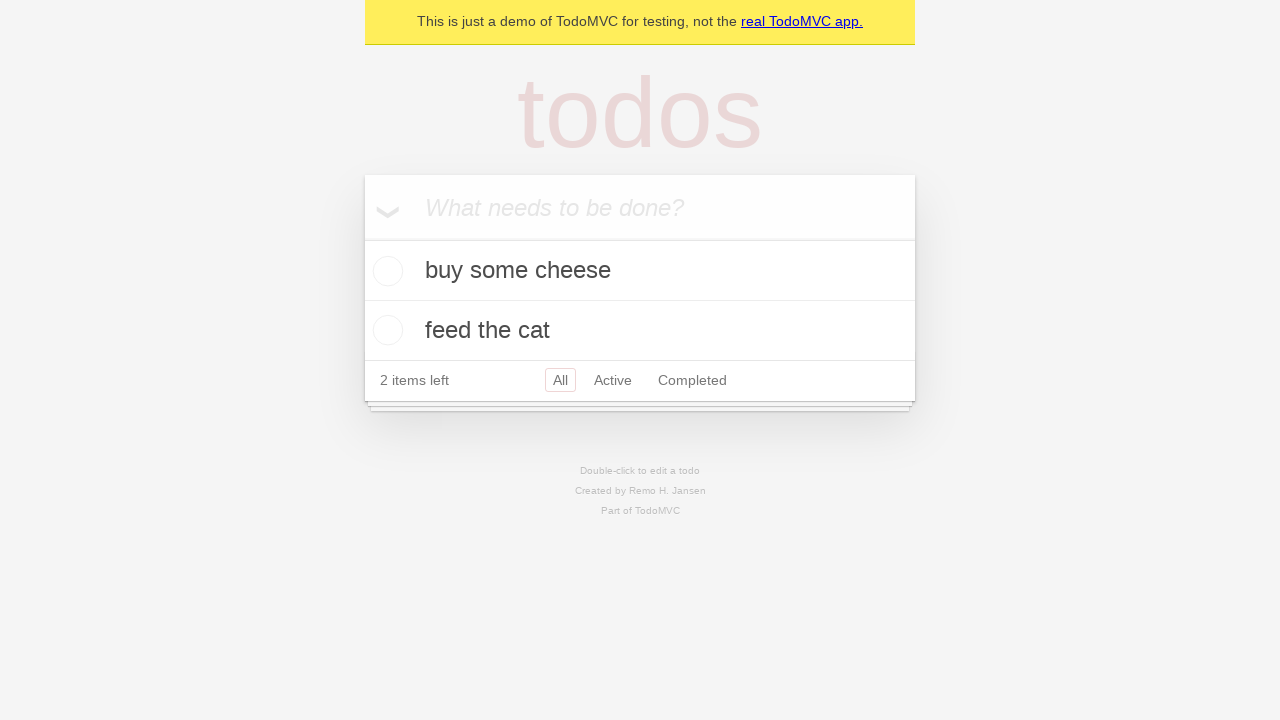

Filled todo input with 'book a doctors appointment' on internal:attr=[placeholder="What needs to be done?"i]
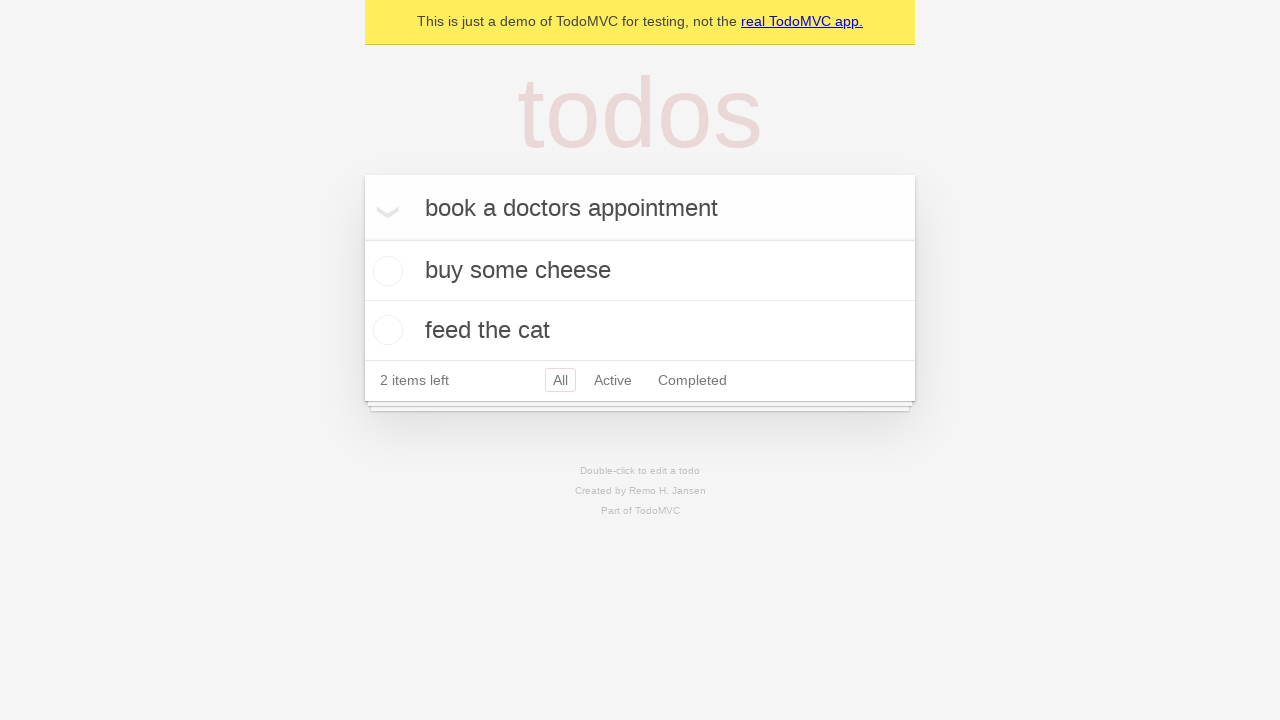

Pressed Enter to add third todo on internal:attr=[placeholder="What needs to be done?"i]
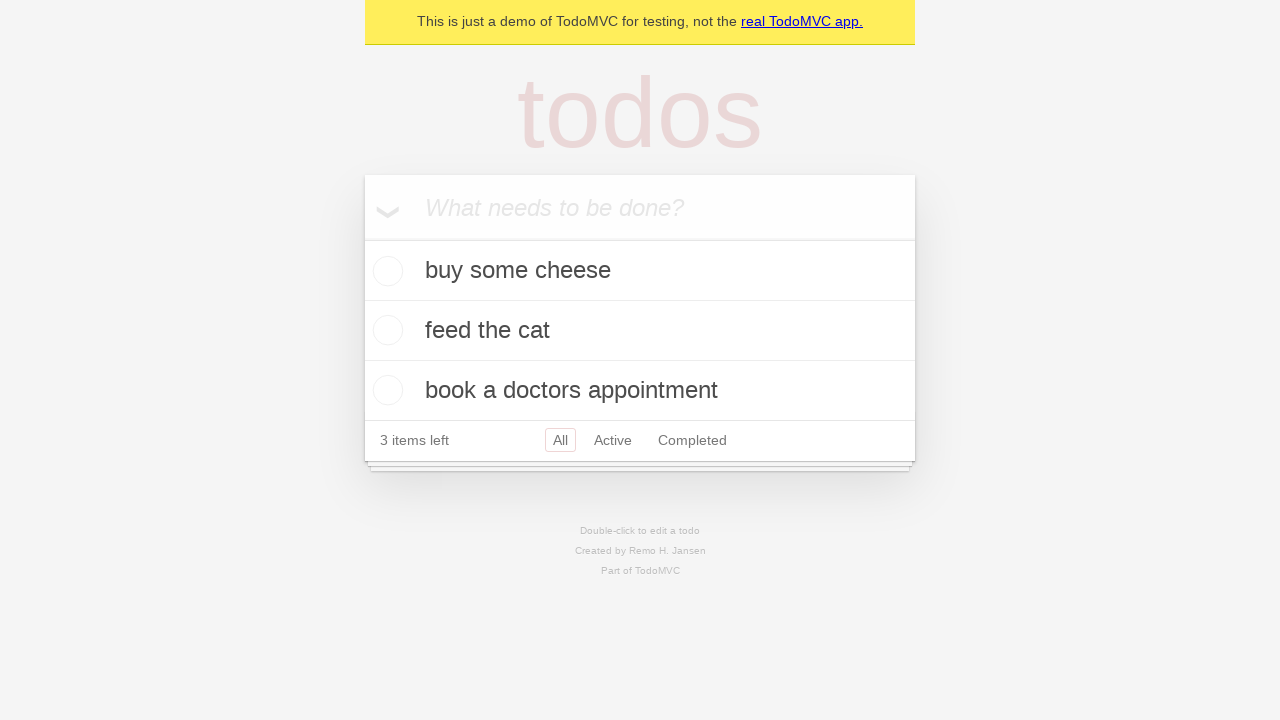

Checked the first todo item as completed at (385, 271) on .todo-list li .toggle >> nth=0
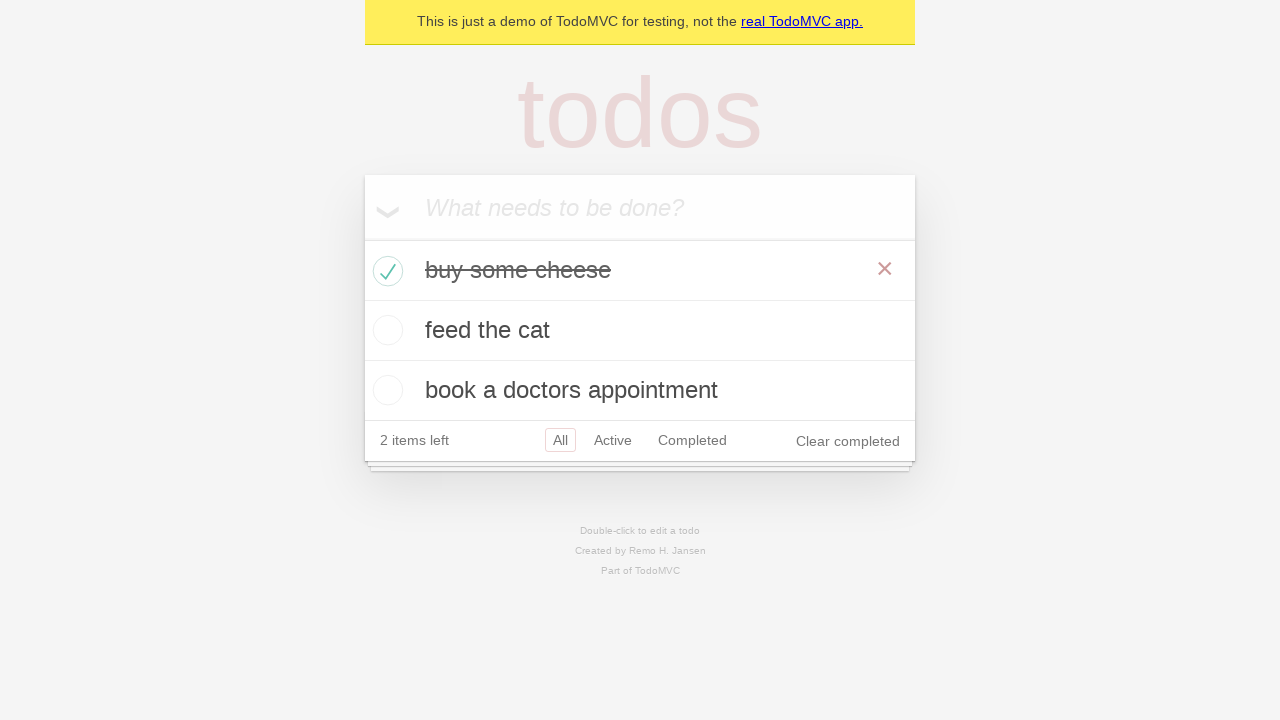

Clicked 'Clear completed' button to remove completed todos at (848, 441) on internal:role=button[name="Clear completed"i]
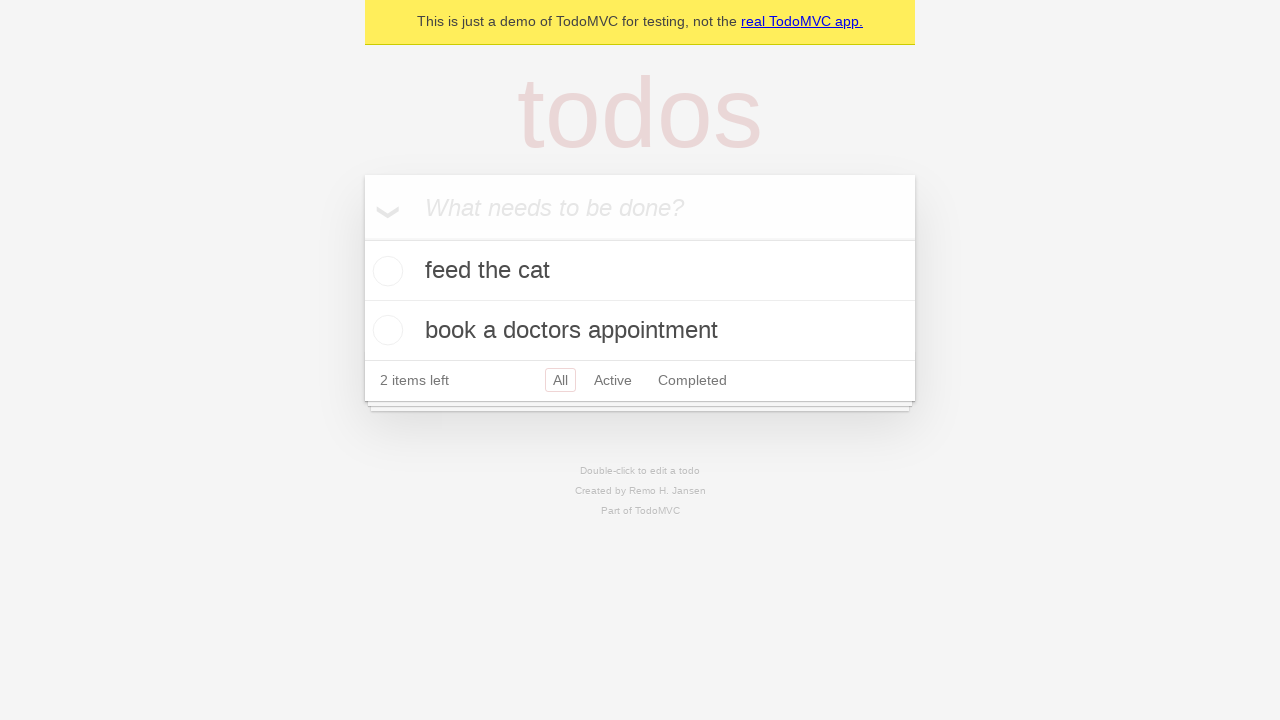

Waited 500ms for 'Clear completed' button to be hidden
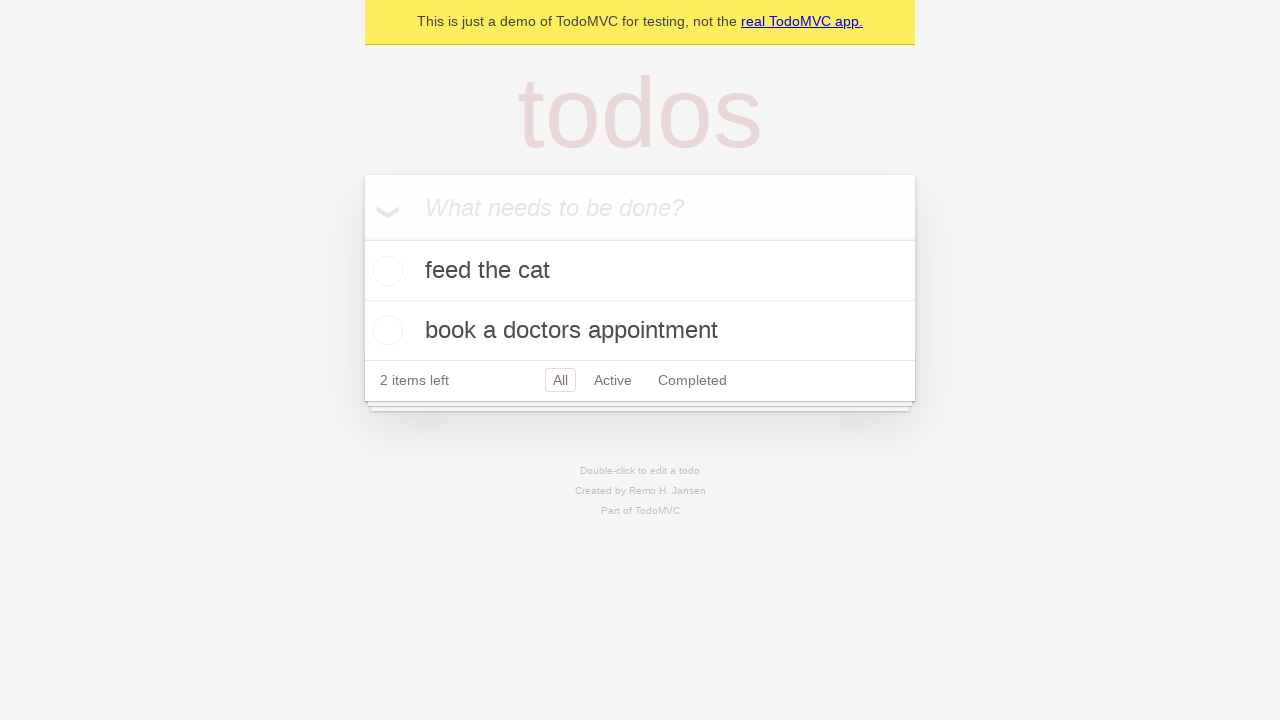

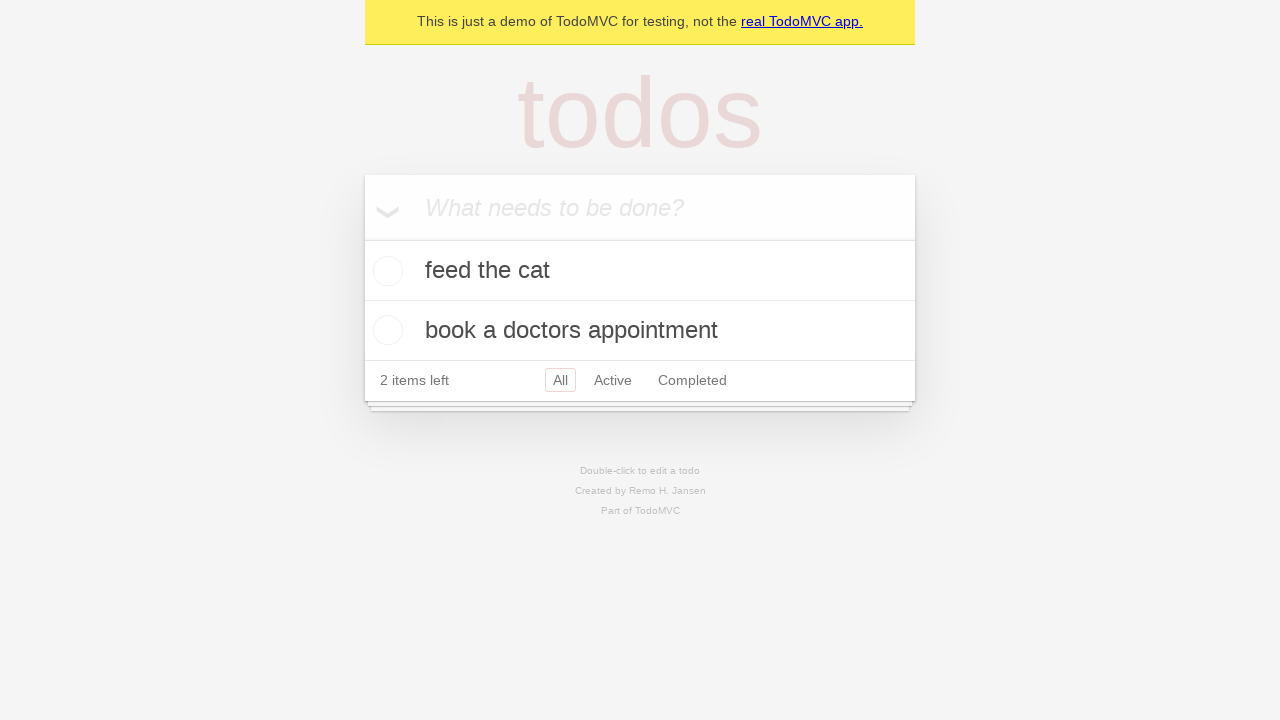